Tests that the contact form fields on the Conventional Aerification page can be filled out with first name, last name, email, and message.

Starting URL: https://www.andreandson.com

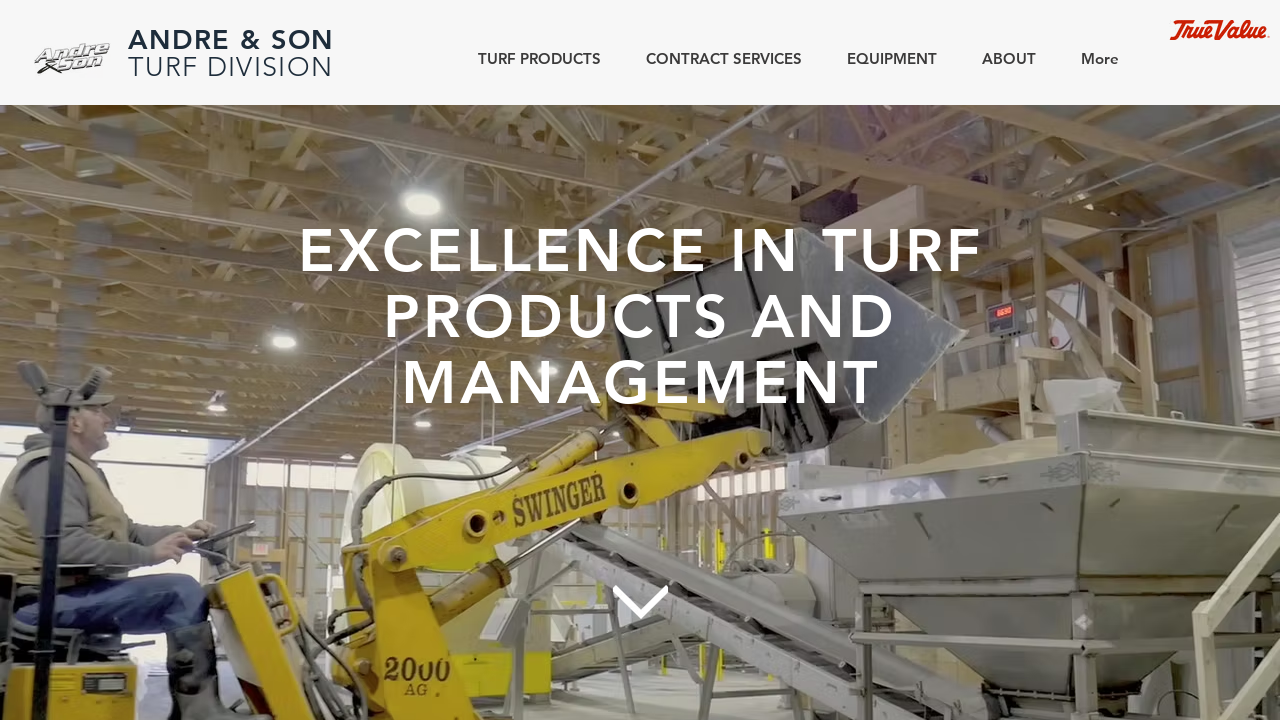

Hovered over CONTRACT SERVICES menu at (716, 58) on internal:role=link[name="CONTRACT SERVICES"i] >> nth=0
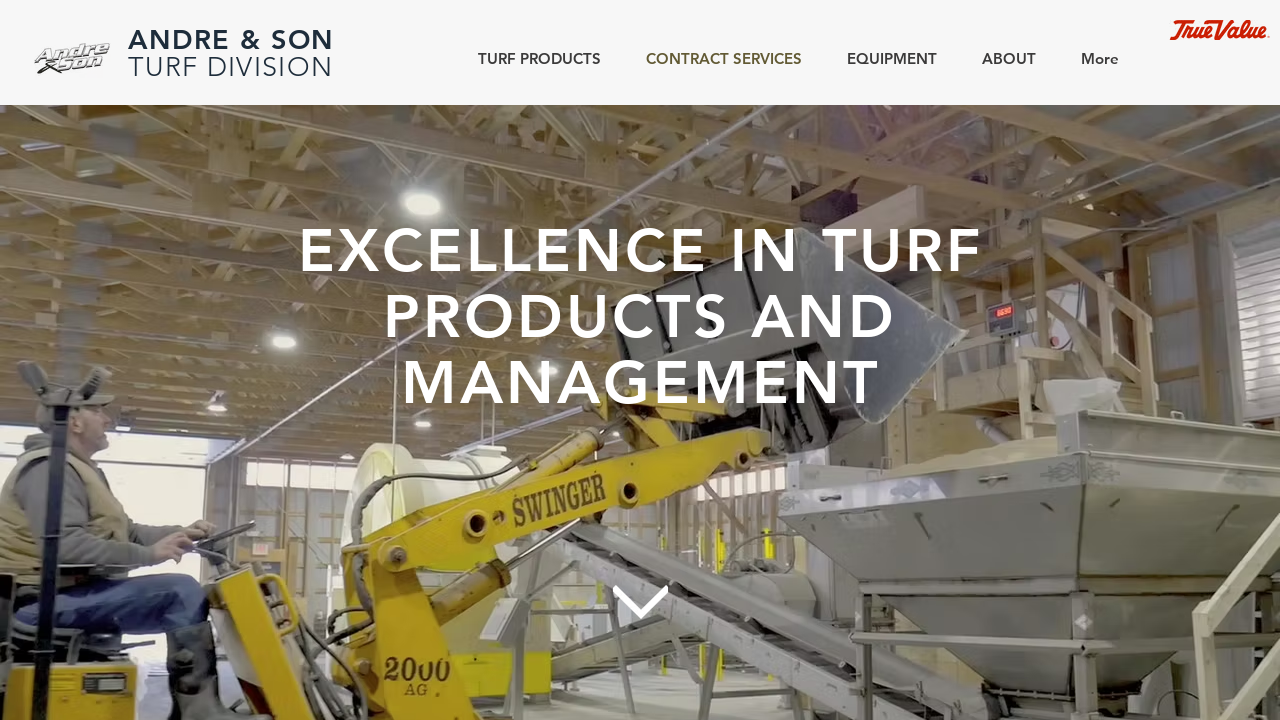

Clicked CONVENTIONAL AERIFICATION link at (684, 99) on internal:role=link[name="CONVENTIONAL AERIFICIATION"i]
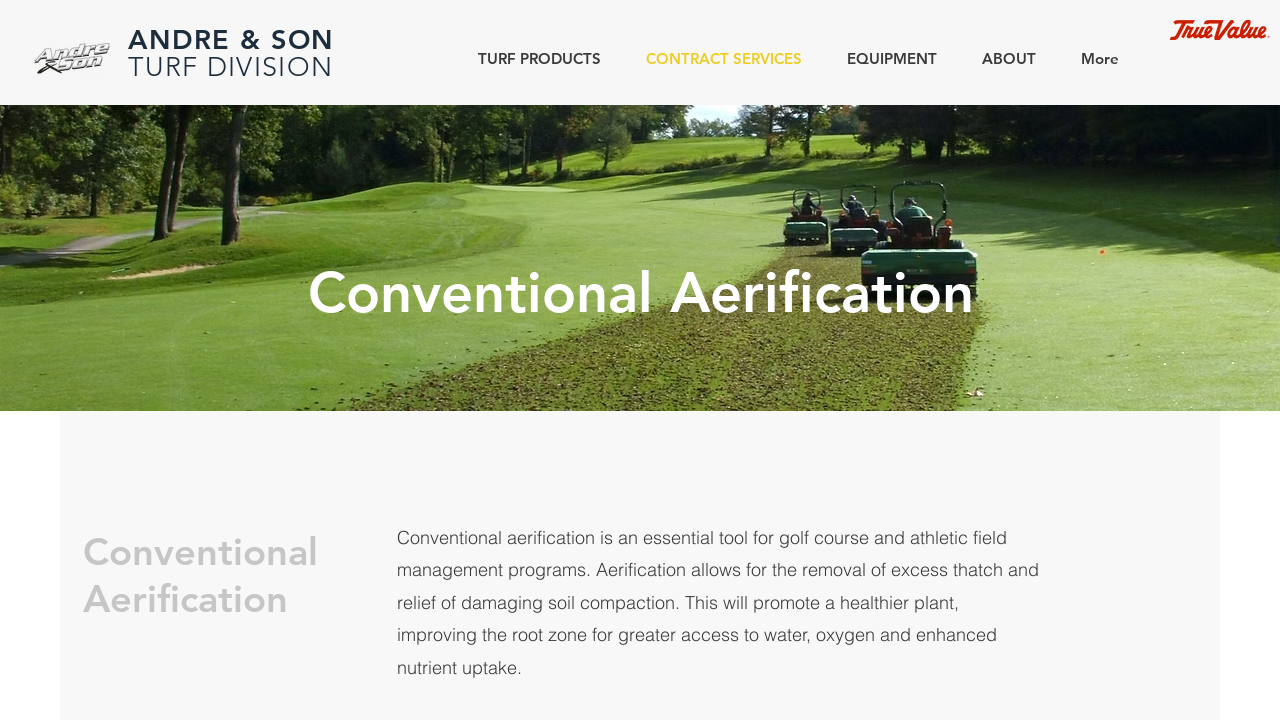

Clicked First Name field at (838, 412) on internal:label="First Name"i
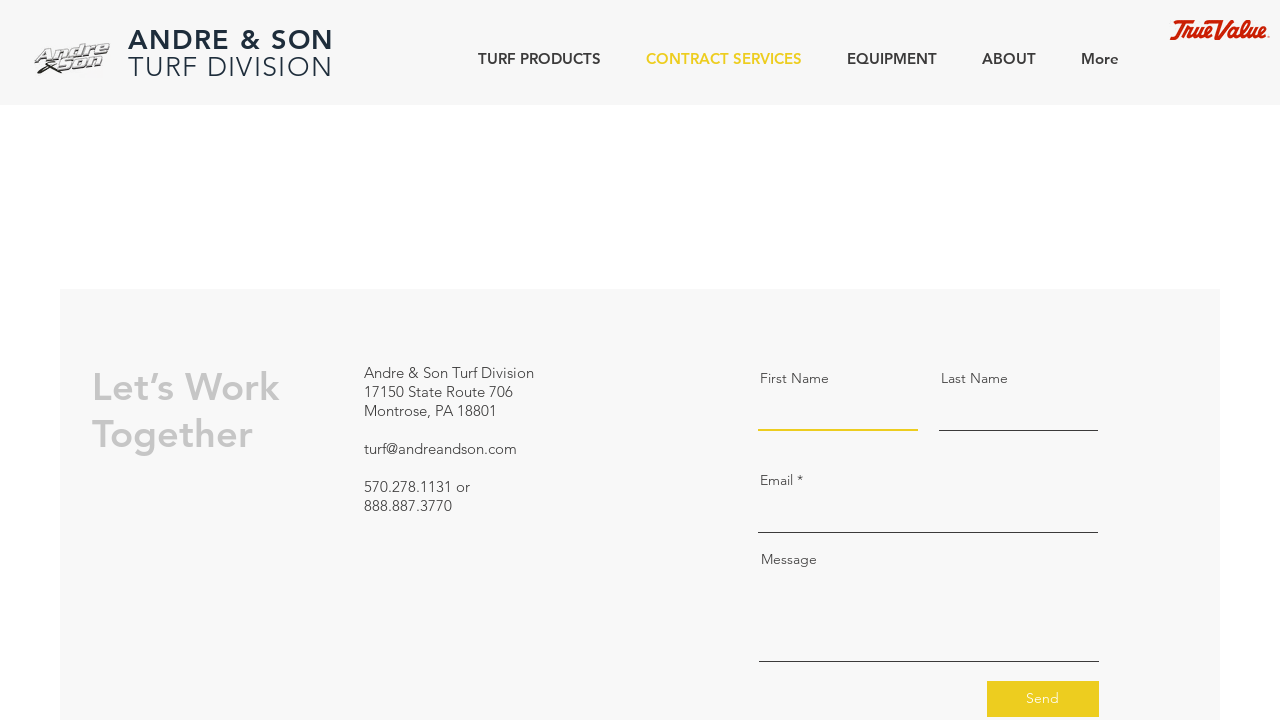

Filled First Name field with 'Ignacio' on internal:label="First Name"i
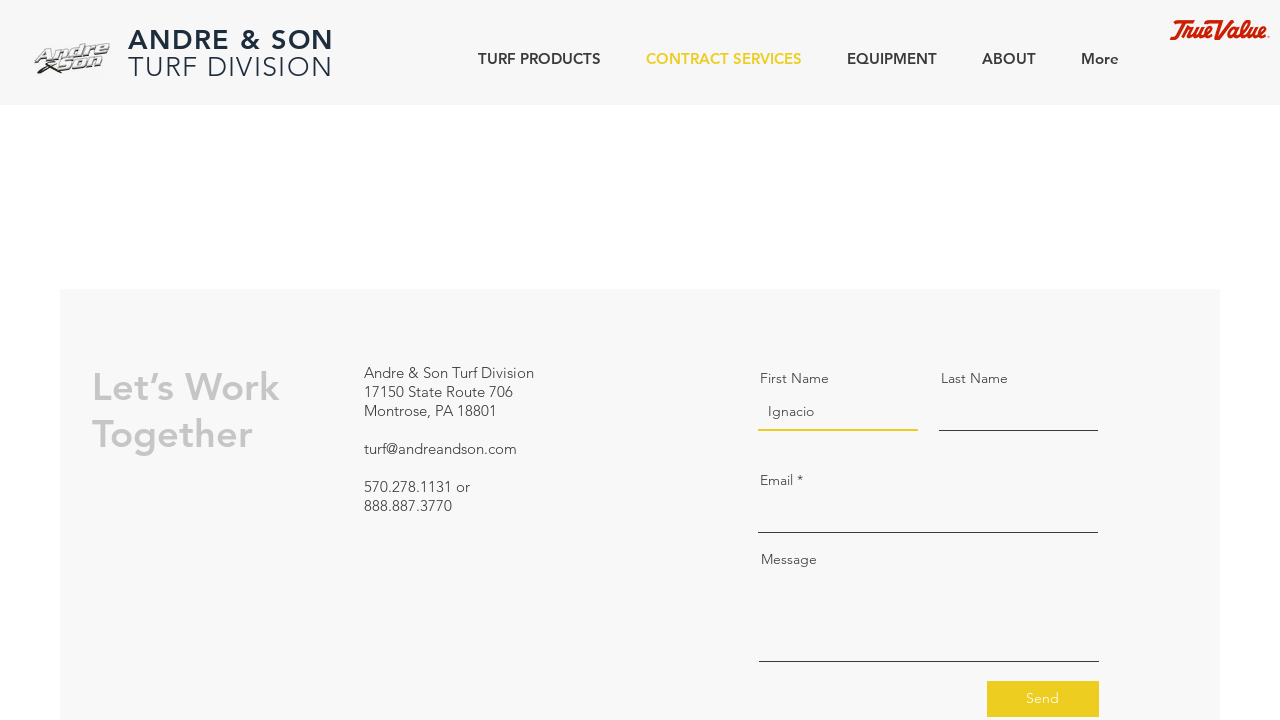

Clicked Last Name field at (1018, 412) on internal:label="Last Name"i
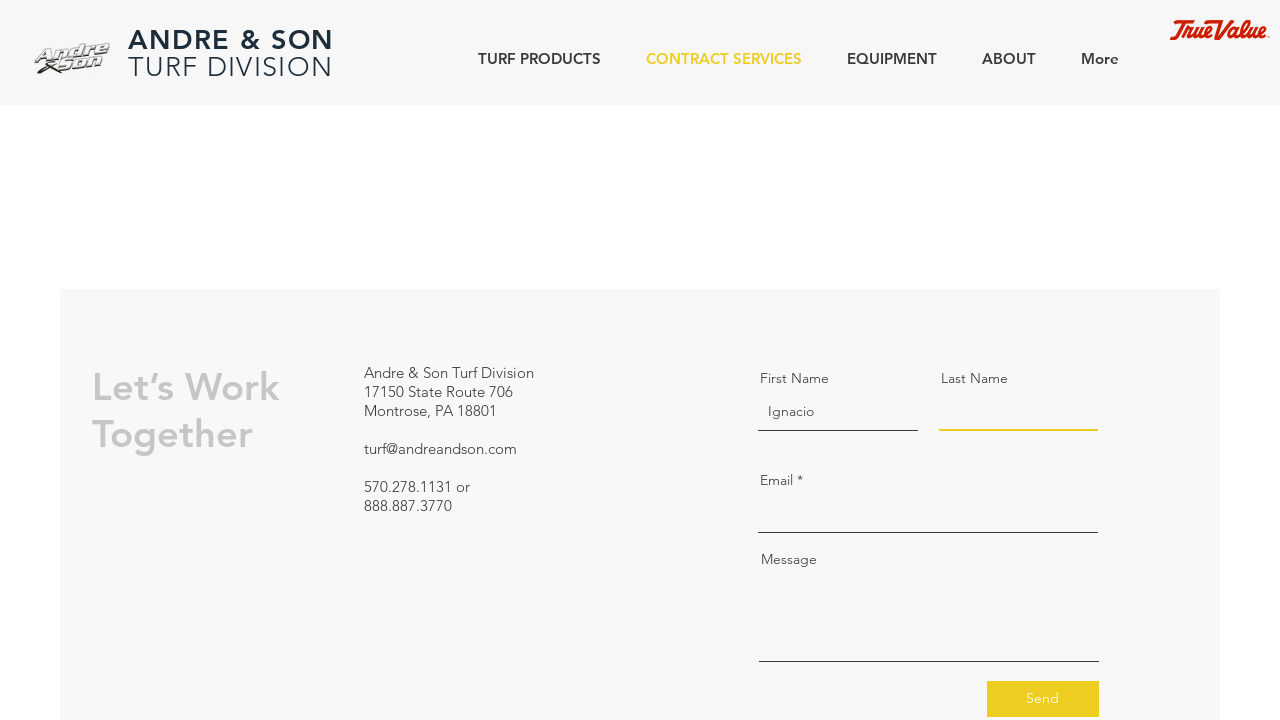

Filled Last Name field with 'Robles' on internal:label="Last Name"i
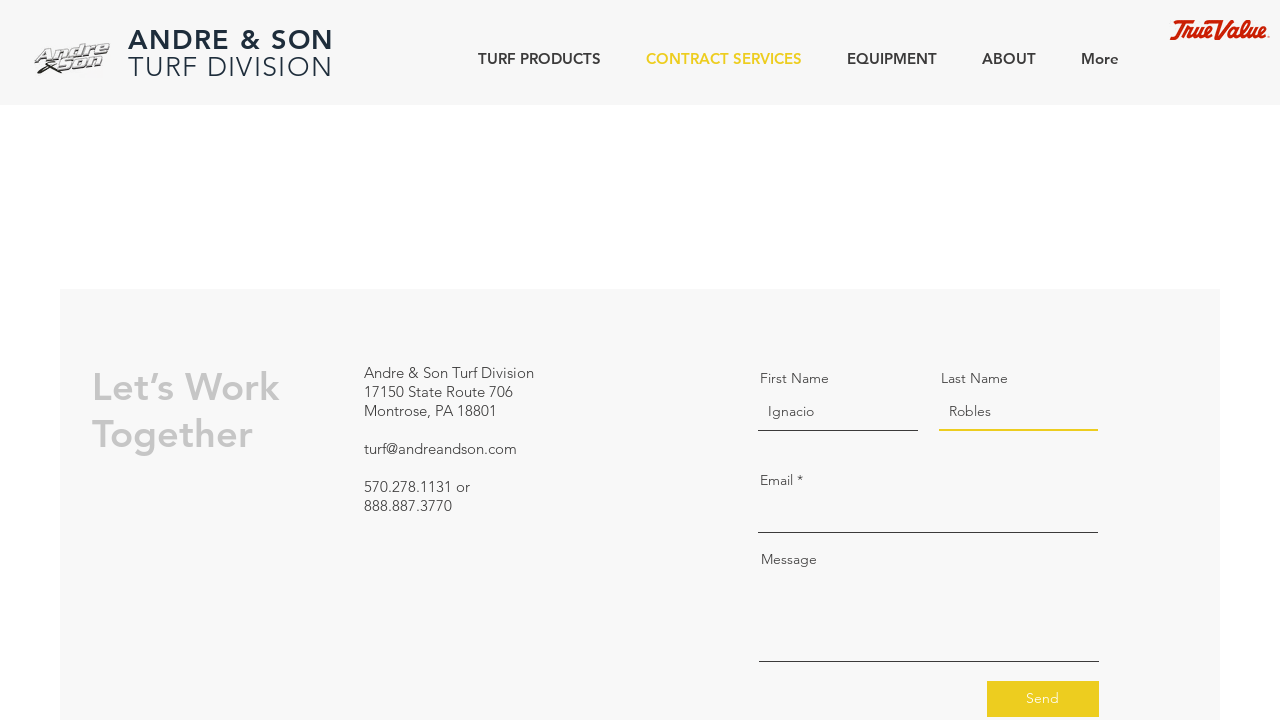

Clicked Email field at (928, 514) on internal:label="Email"i
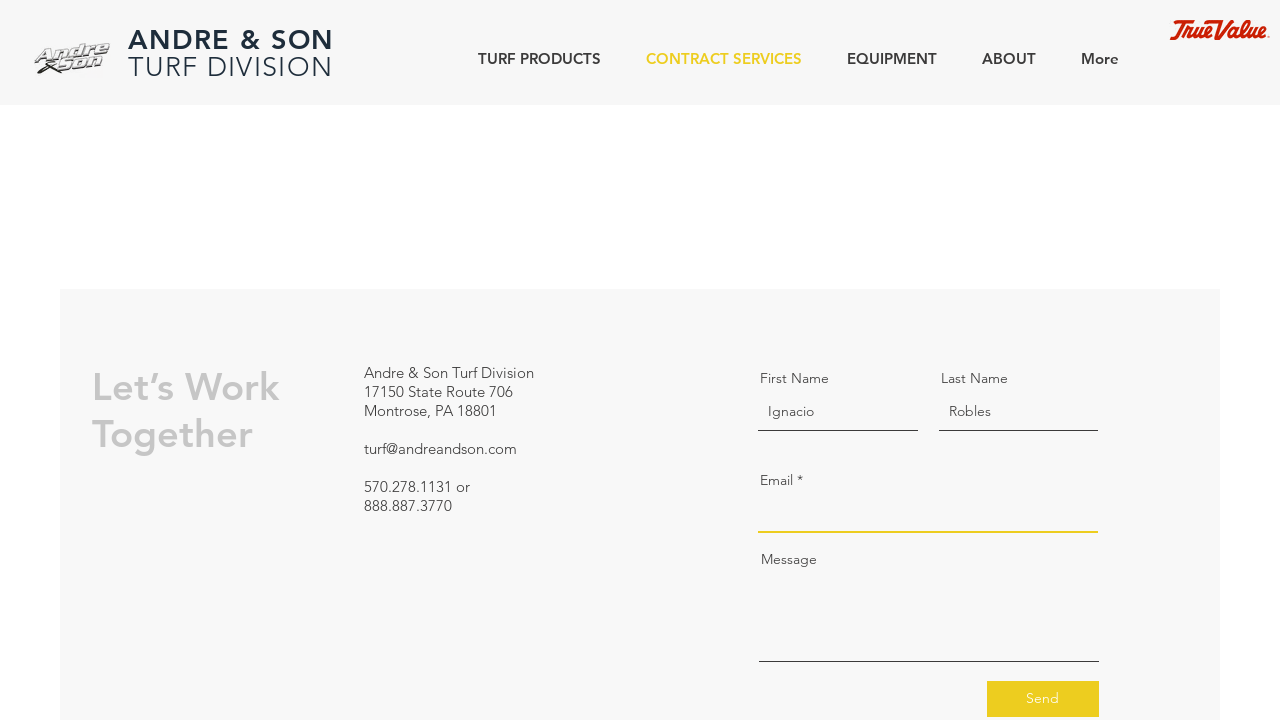

Filled Email field with 'ignacio@gmail.com' on internal:label="Email"i
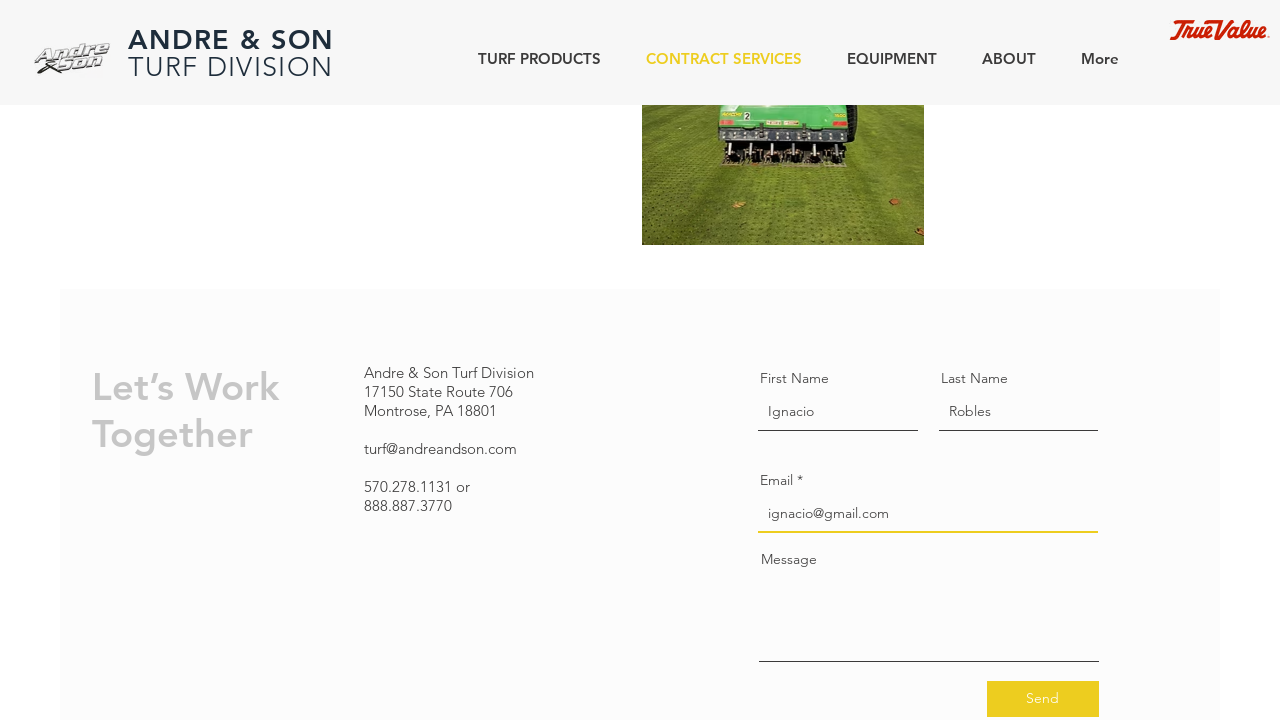

Clicked Message field at (929, 618) on internal:label="Message"i
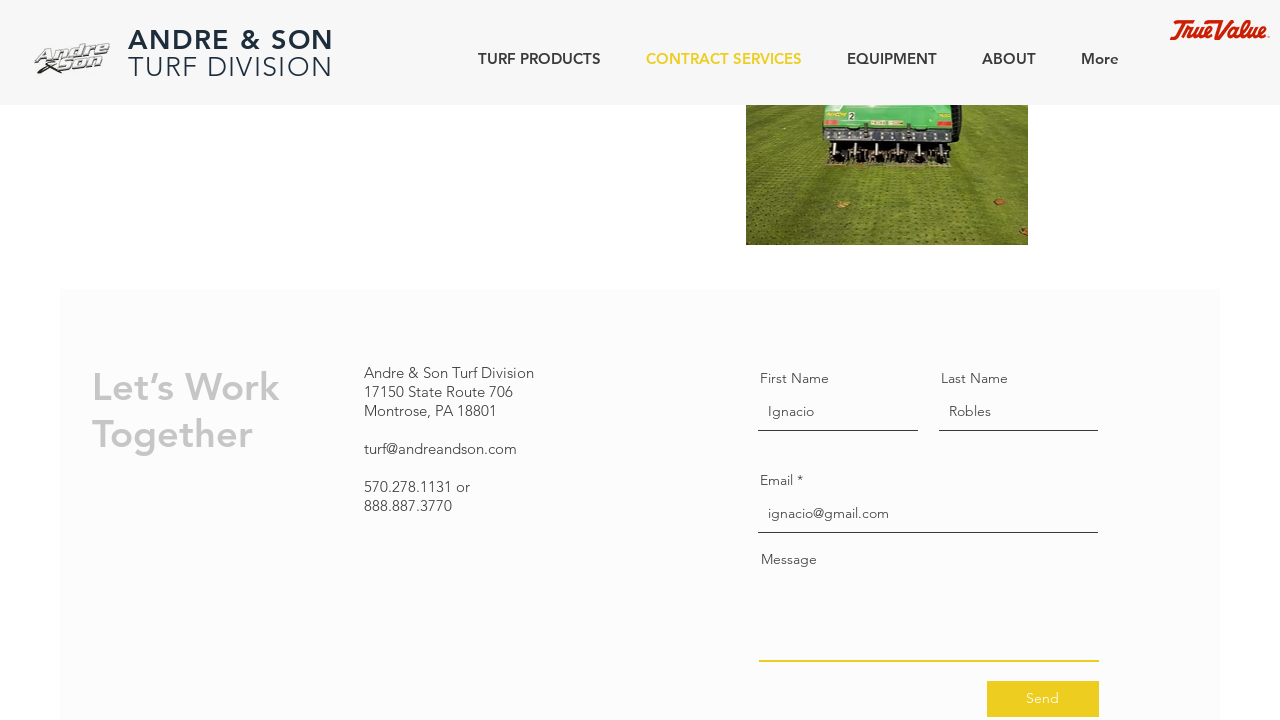

Filled Message field with 'This is a test message.' on internal:label="Message"i
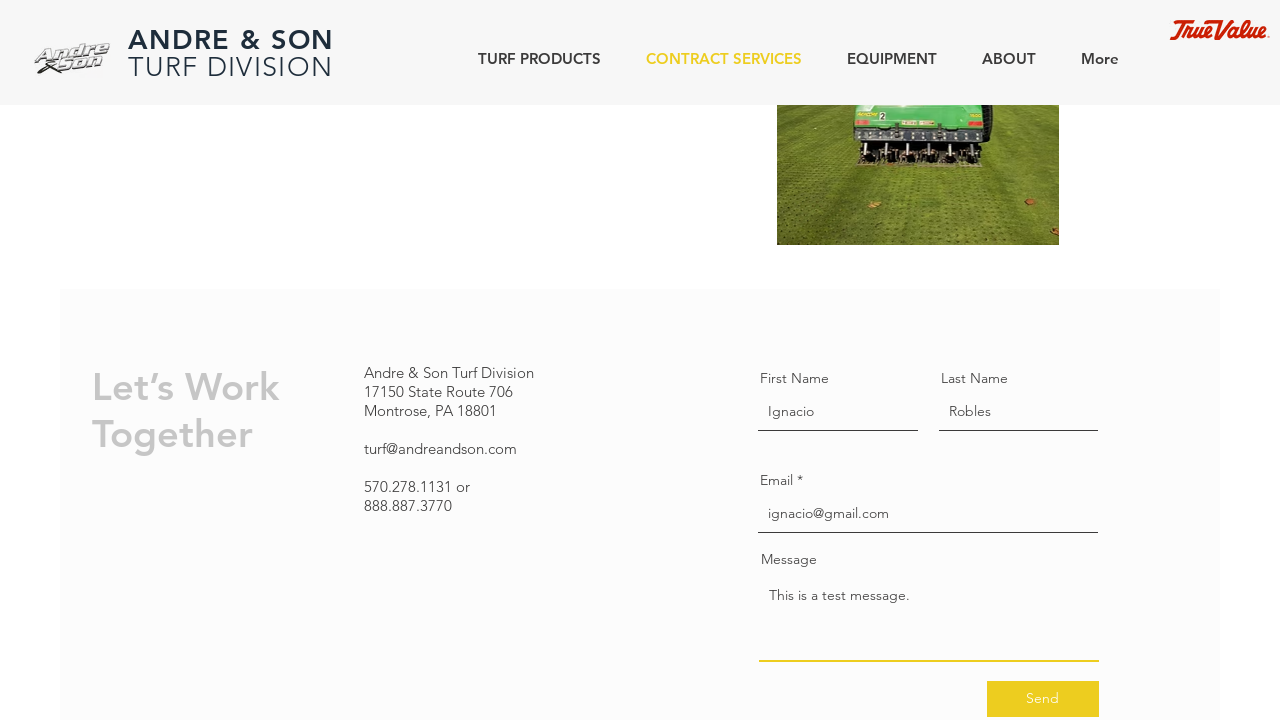

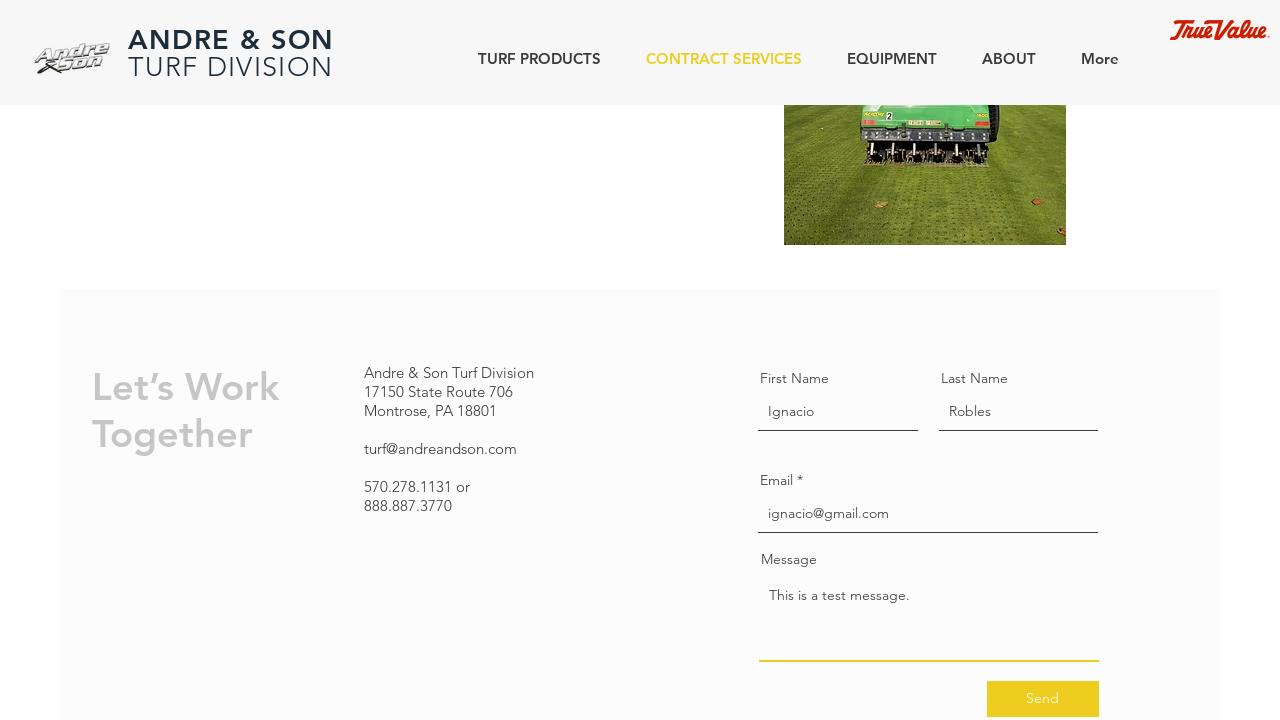